Navigates to a page and executes JavaScript to change the document title and display an alert dialog

Starting URL: http://suninjuly.github.io/selects1.html

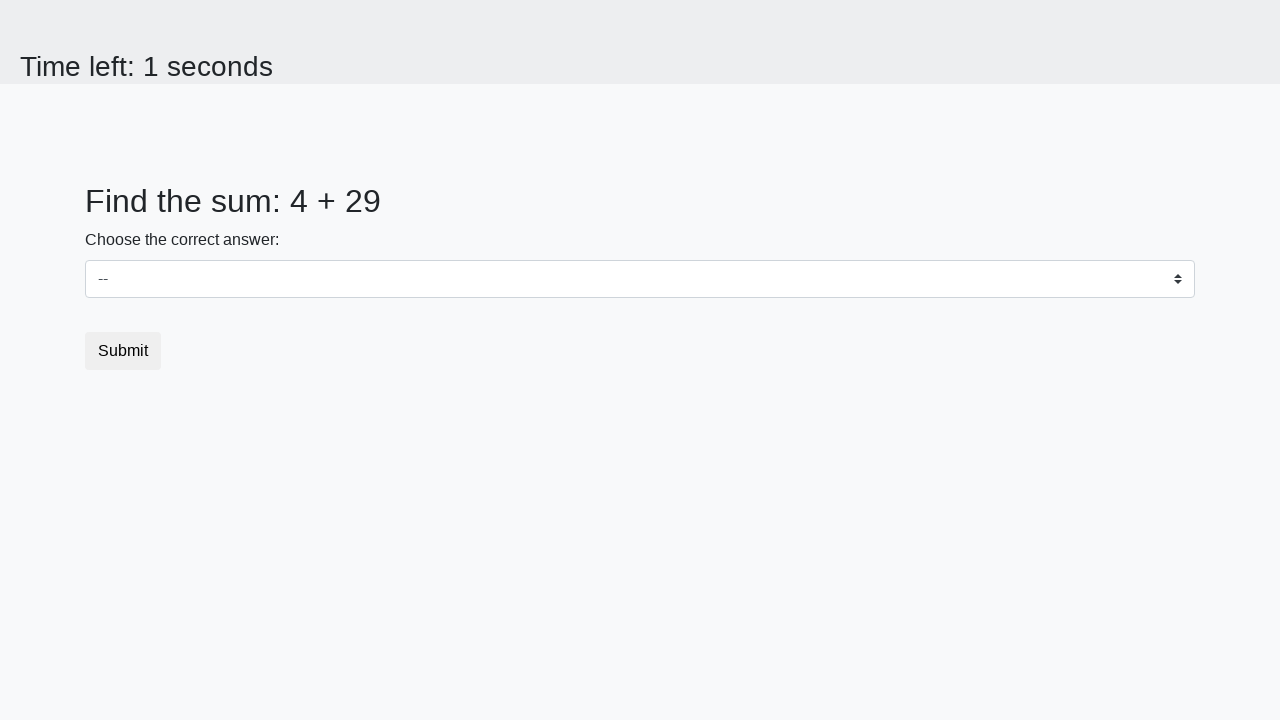

Navigated to http://suninjuly.github.io/selects1.html
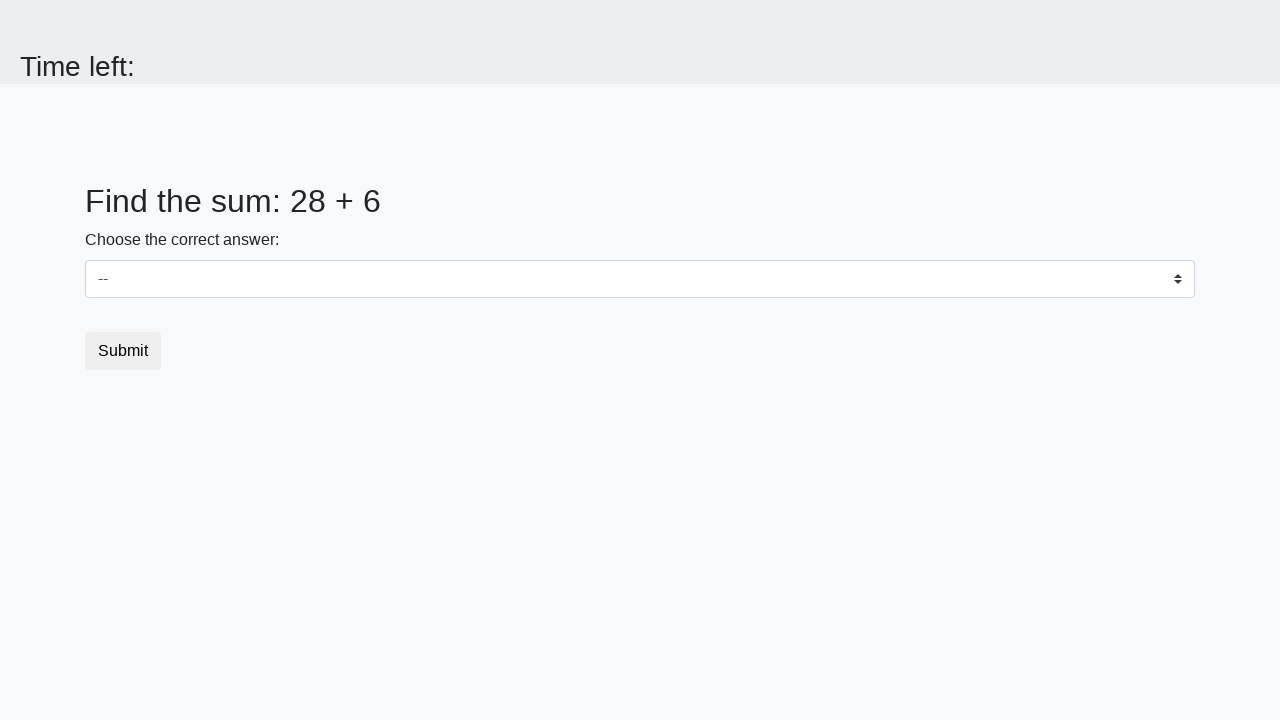

Executed JavaScript to change document title to 'Script executing' and display alert dialog
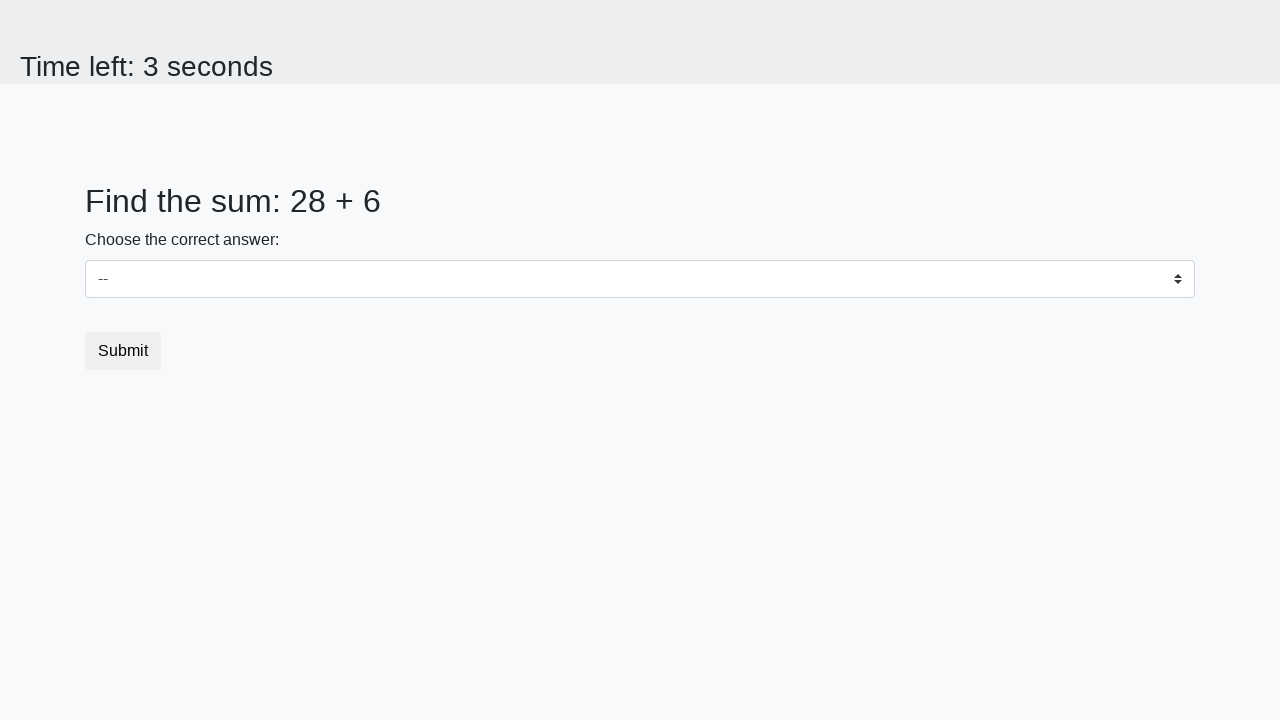

Set up dialog handler to accept alert dialogs
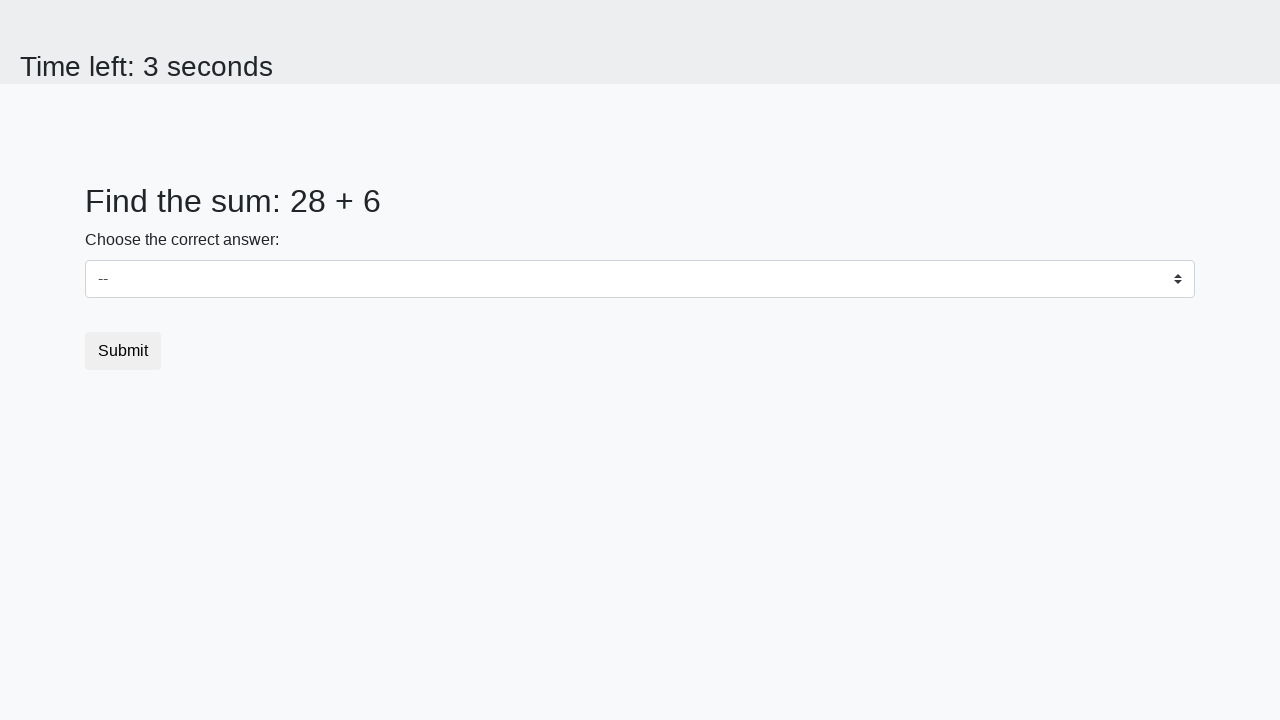

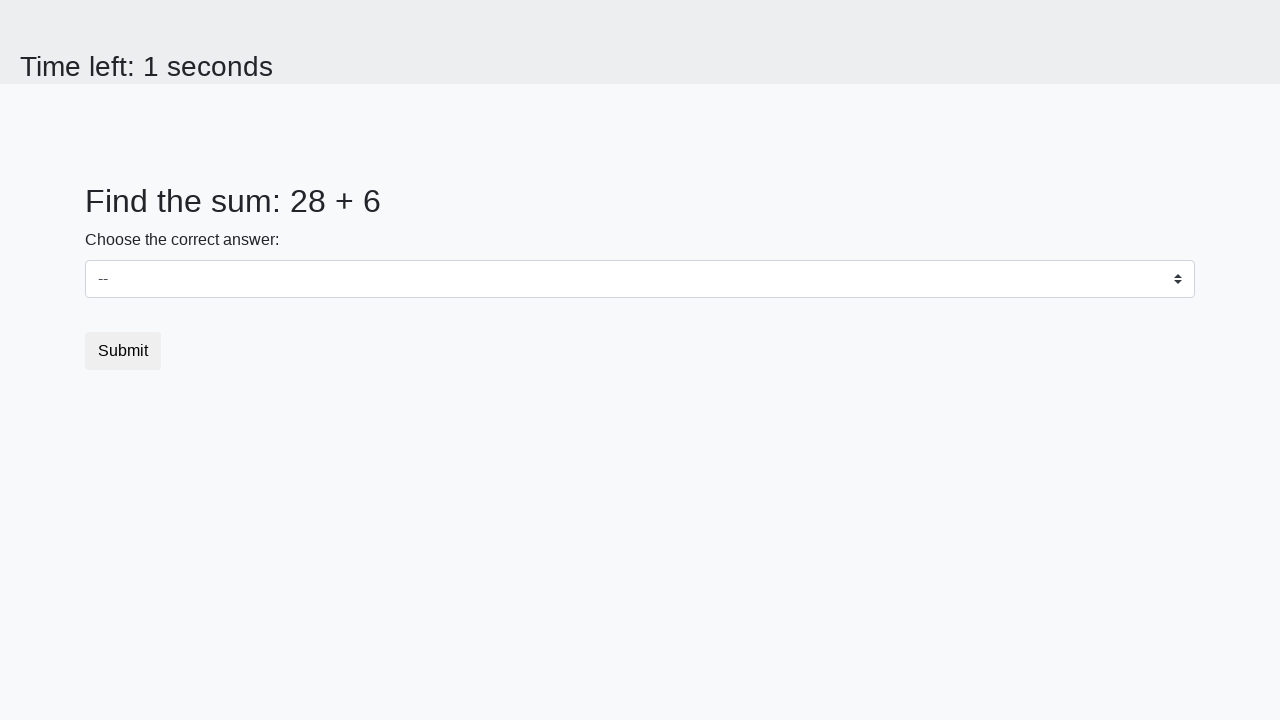